Tests injecting jQuery and jQuery Growl library into a page via JavaScript execution, then displays notification messages using the growl library.

Starting URL: http://the-internet.herokuapp.com

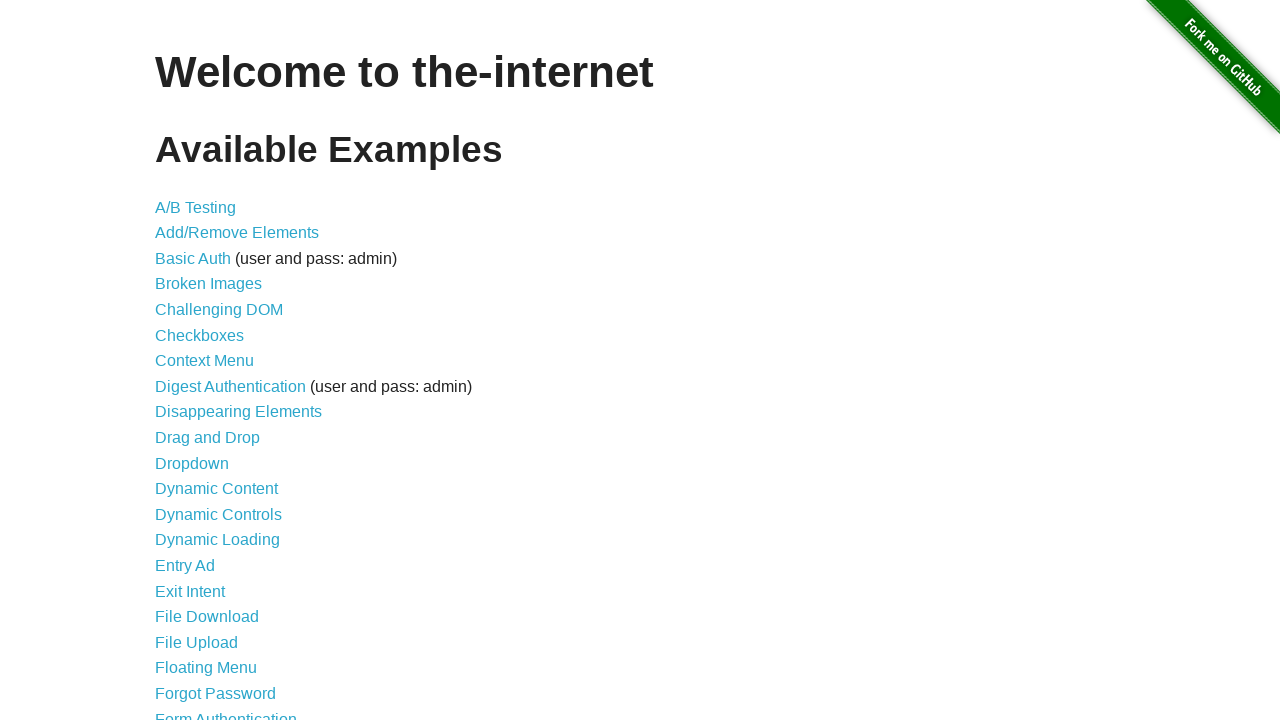

Injected jQuery library into page if not already present
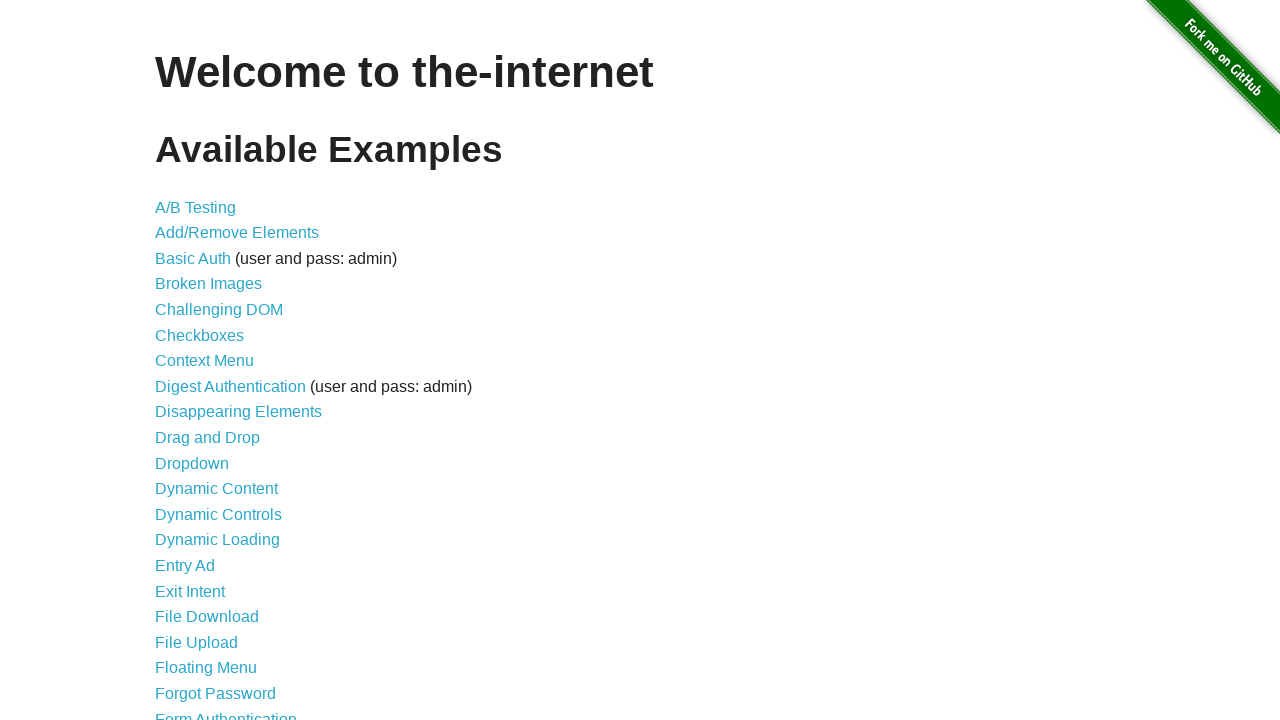

Loaded jQuery Growl library via $.getScript()
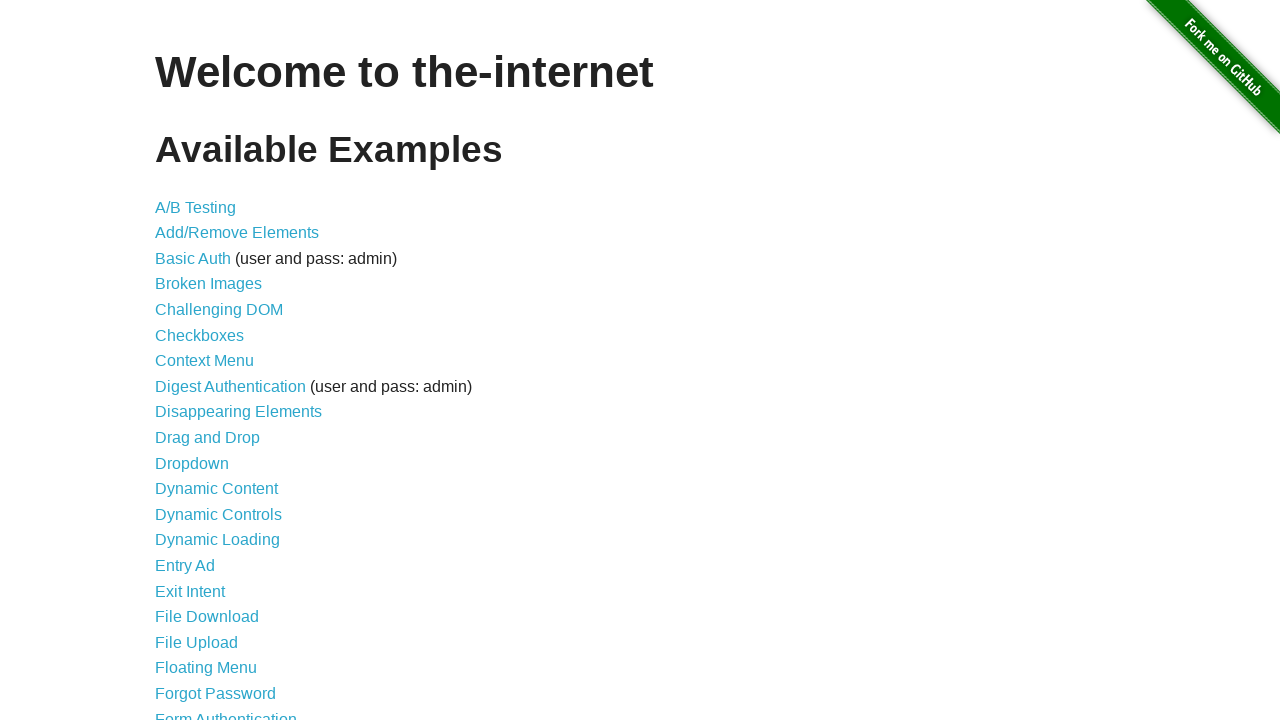

Added jQuery Growl CSS stylesheet to page head
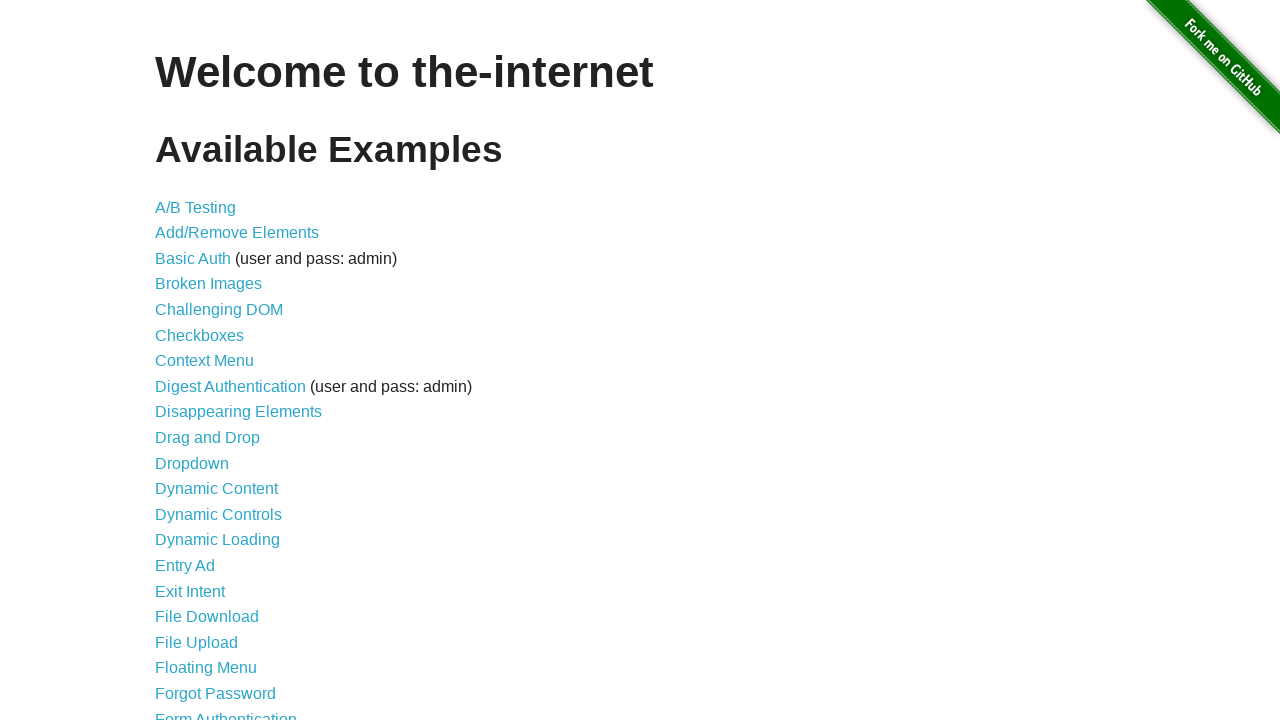

Waited 1 second for scripts to load
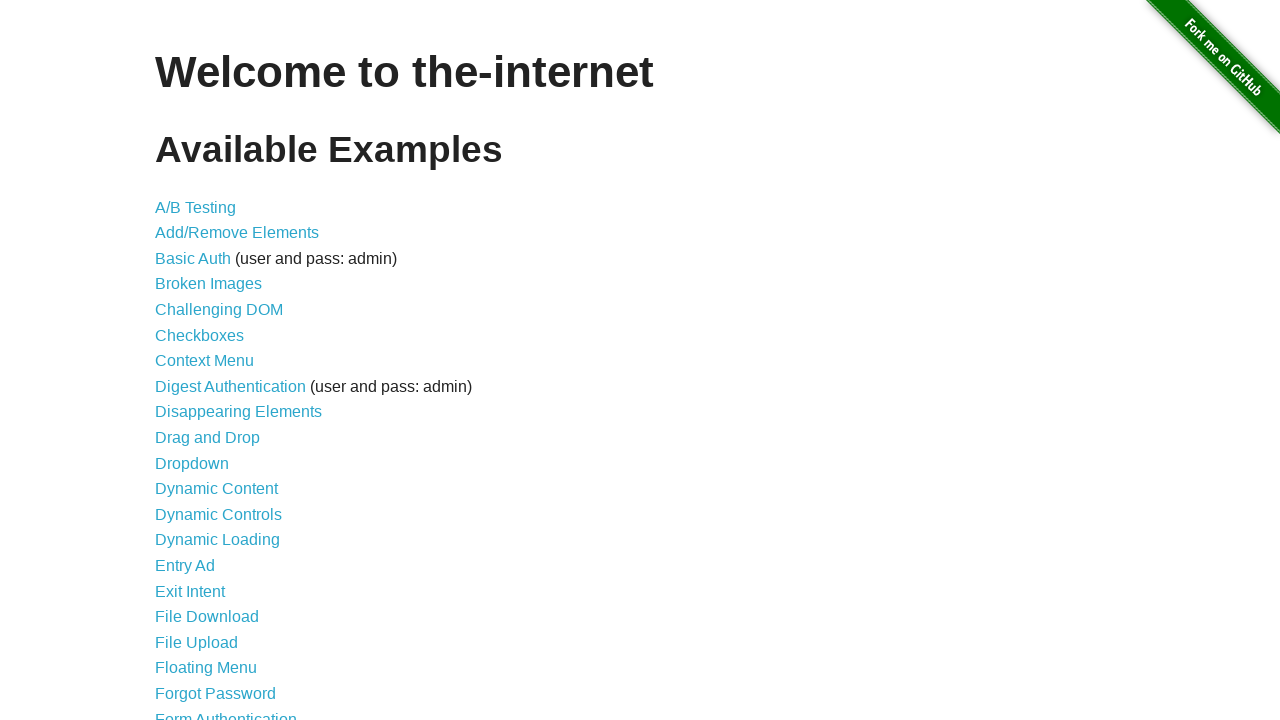

Displayed default growl notification with title 'GET' and message '/'
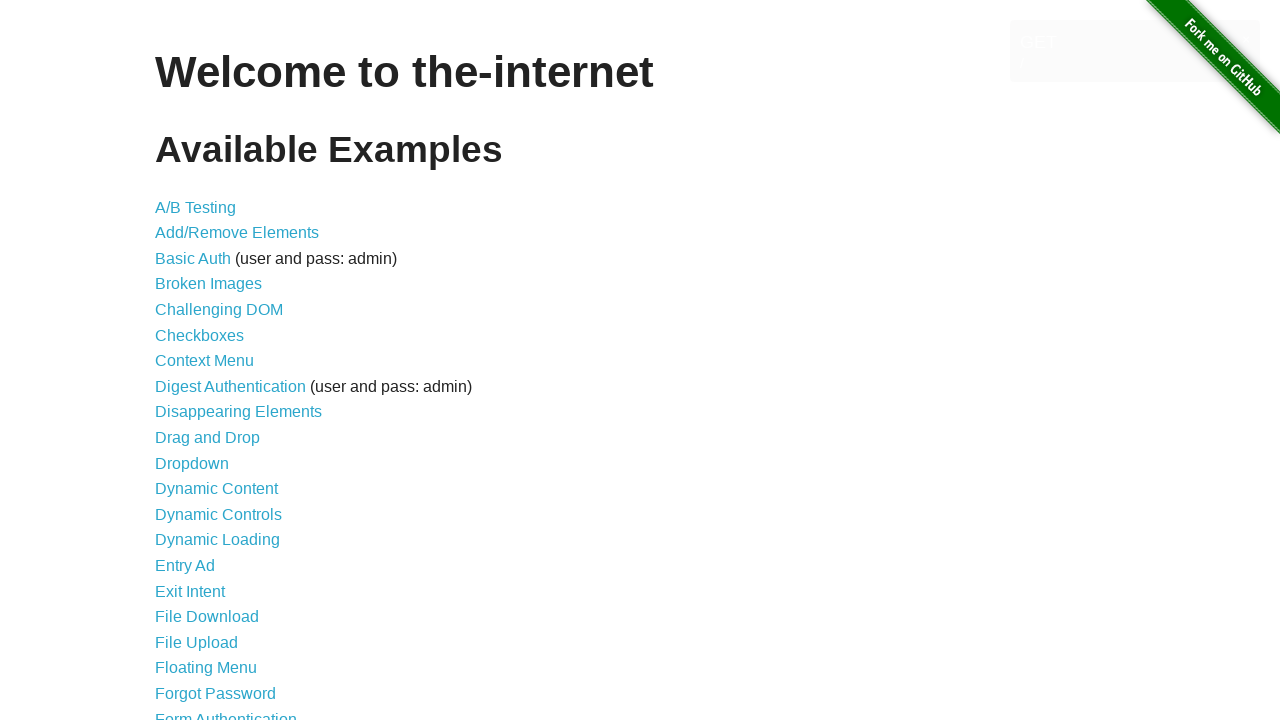

Displayed error growl notification
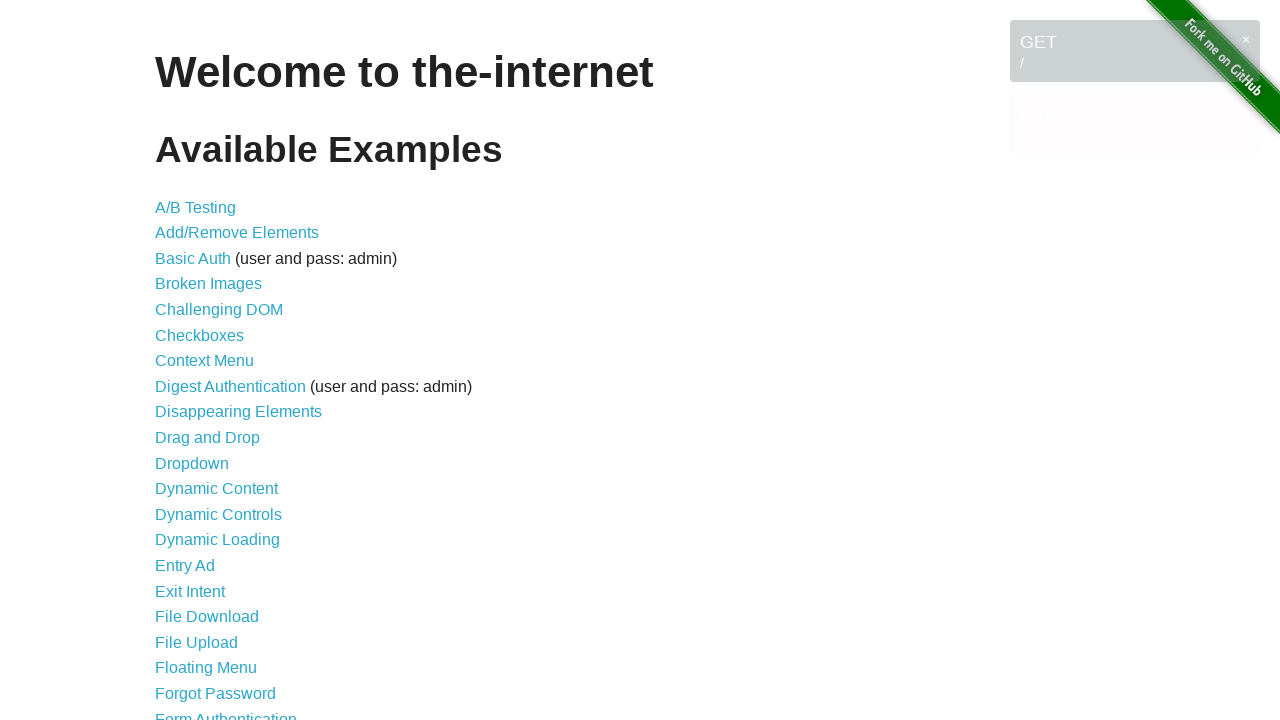

Displayed notice growl notification
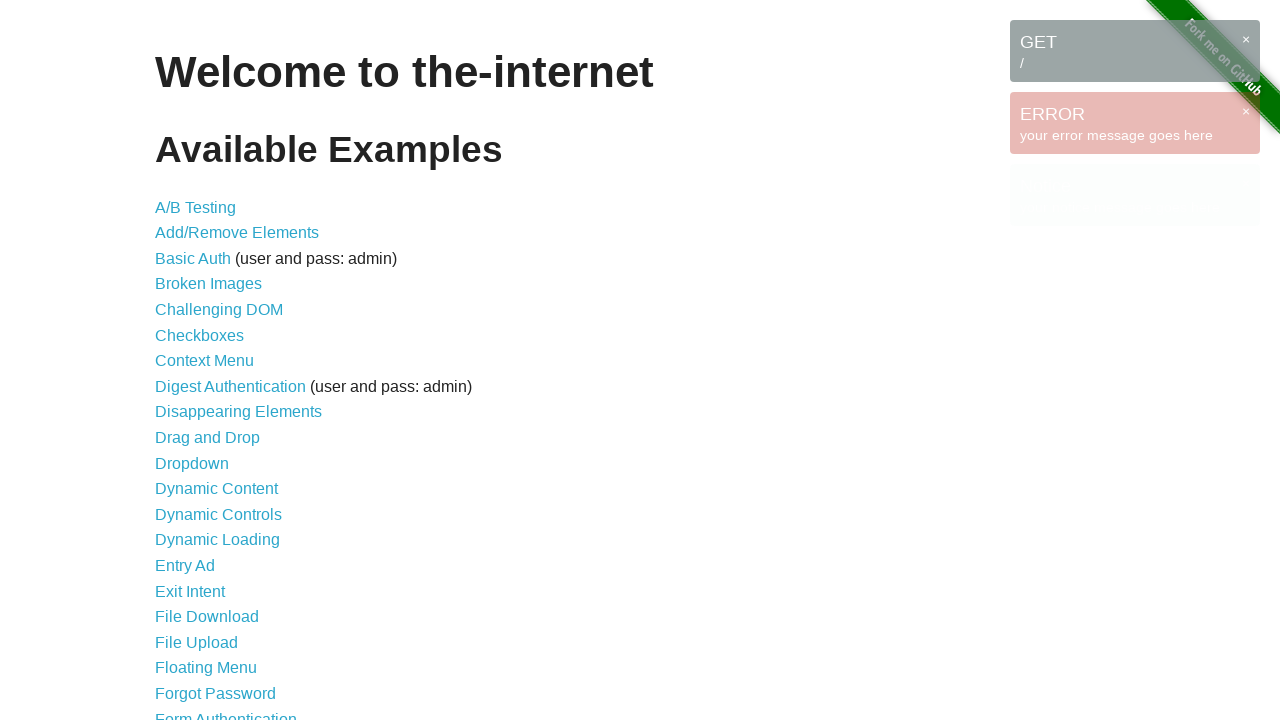

Displayed warning growl notification
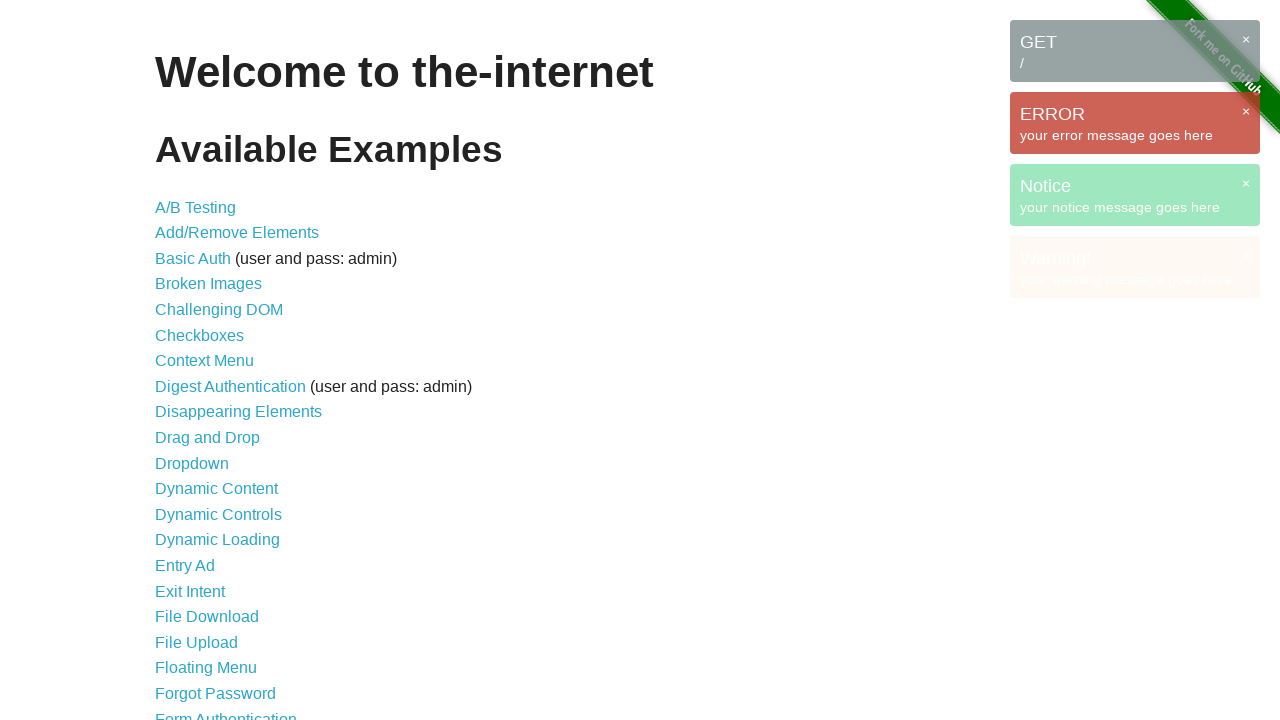

Waited 3 seconds to view all growl notifications
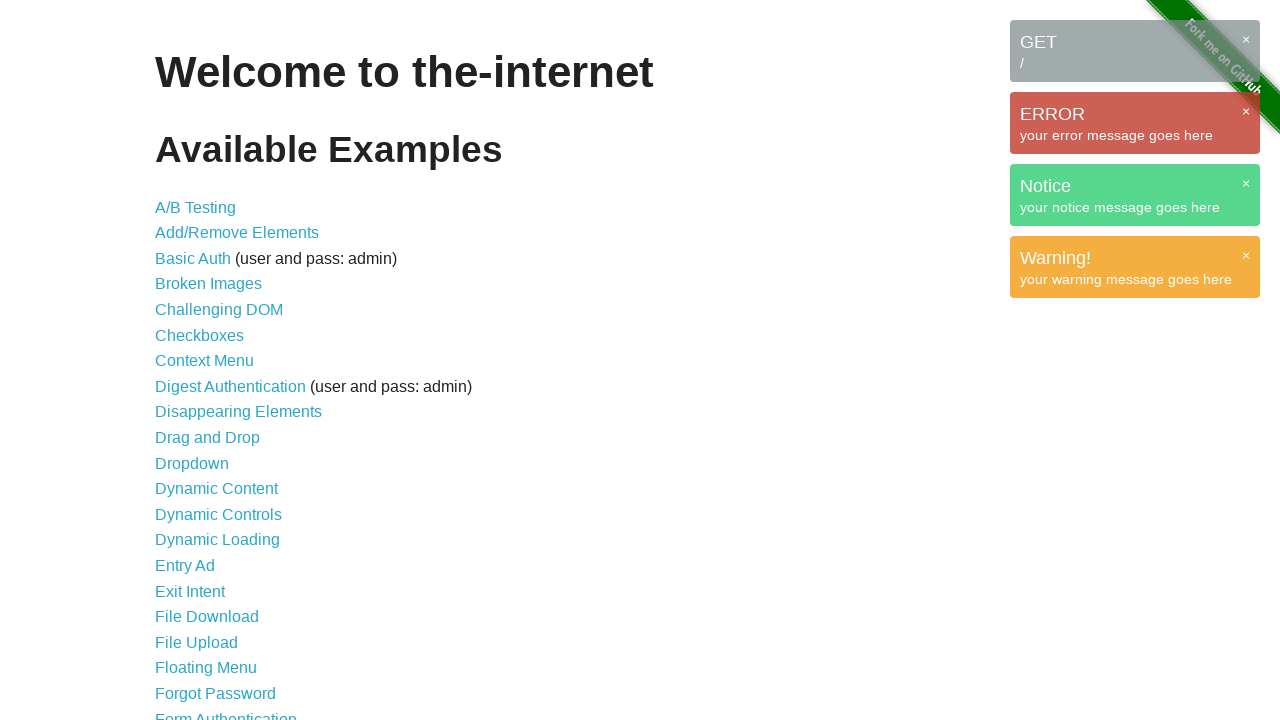

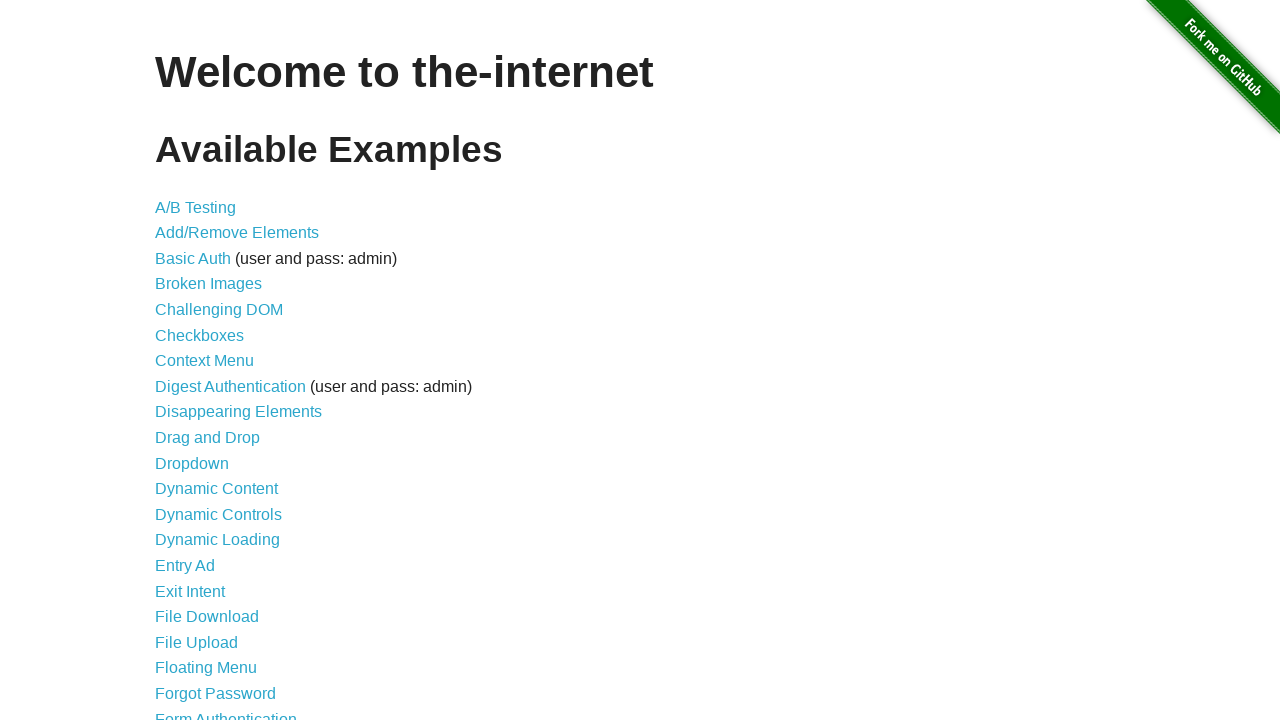